Tests the right-side menu on an OpenCart login page by verifying the total count of menu links (13 expected) and clicking on the "Forgotten Password" link.

Starting URL: https://naveenautomationlabs.com/opencart/index.php?route=account/login

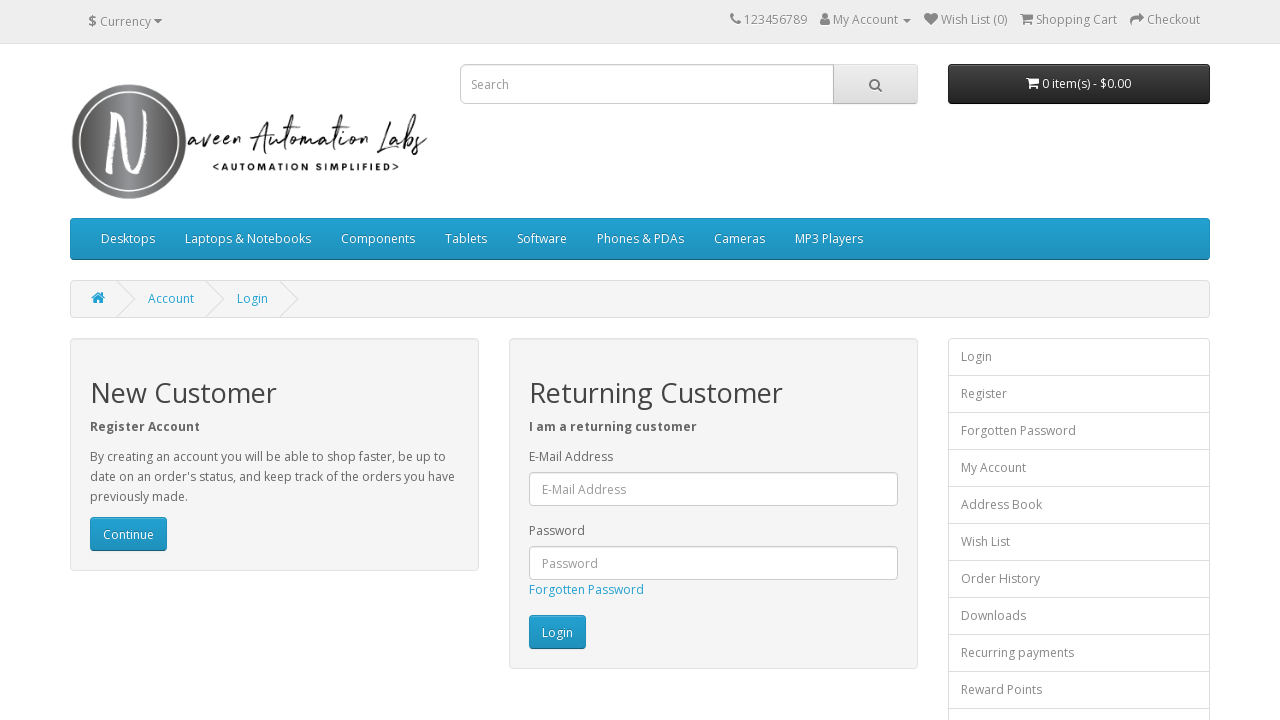

Waited for menu links to load
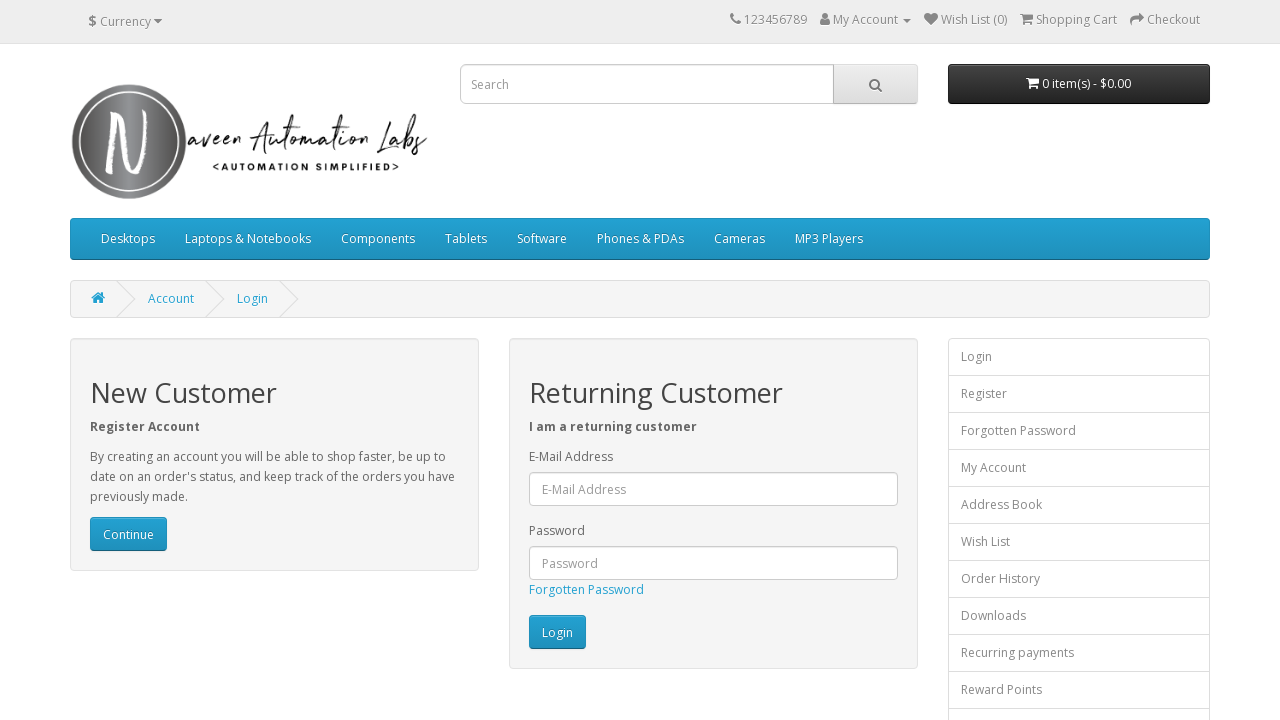

Retrieved menu links count: 13
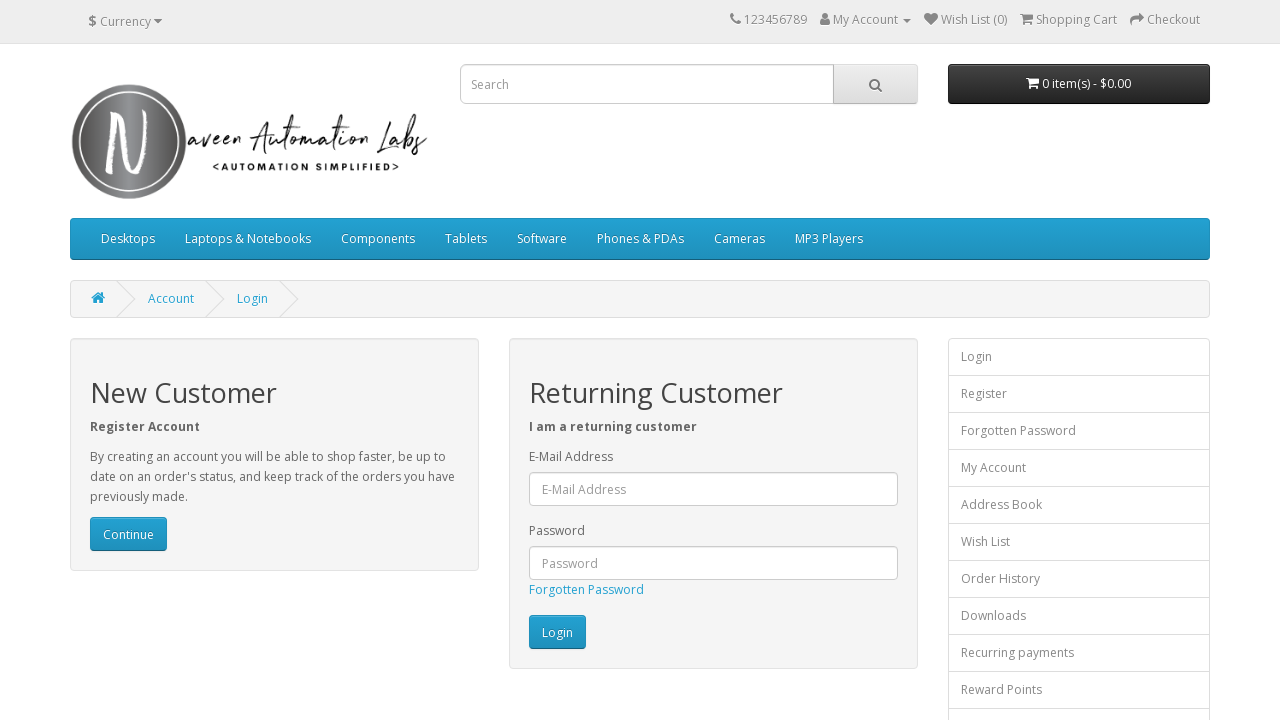

Verified menu links count is correct (13 links present)
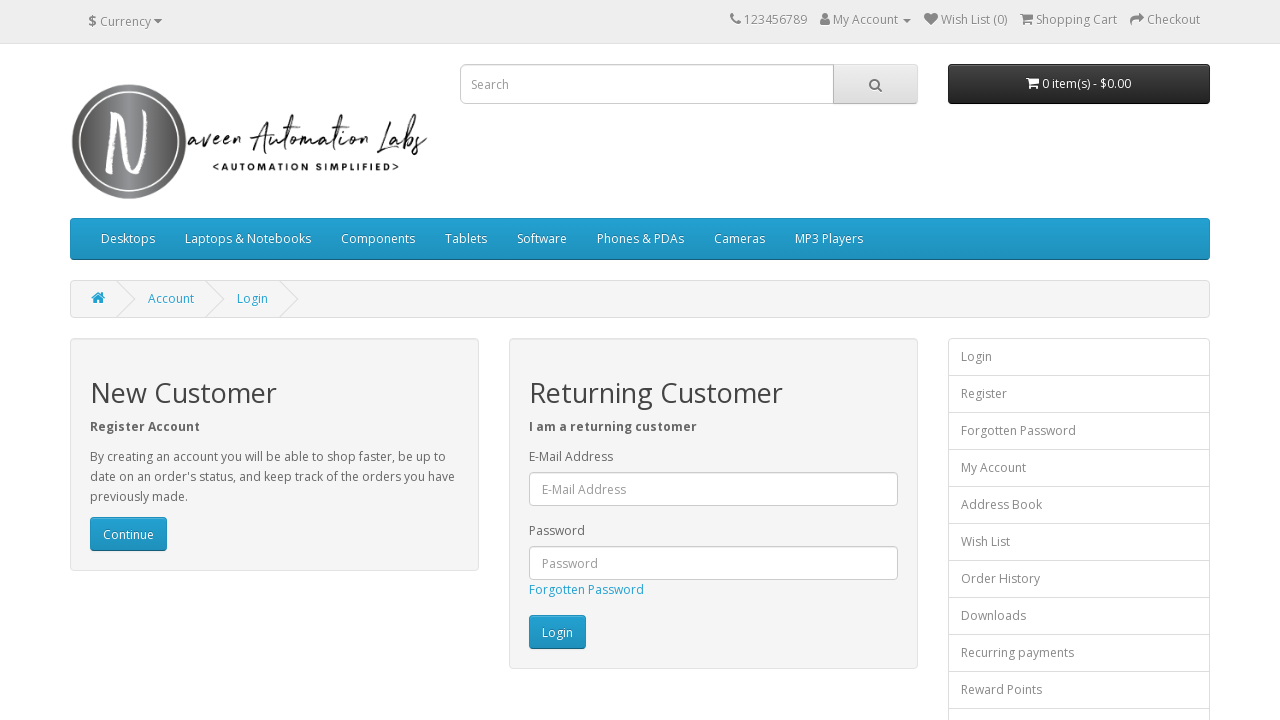

Clicked on 'Forgotten Password' link at (1079, 431) on .list-group-item:has-text('Forgotten Password')
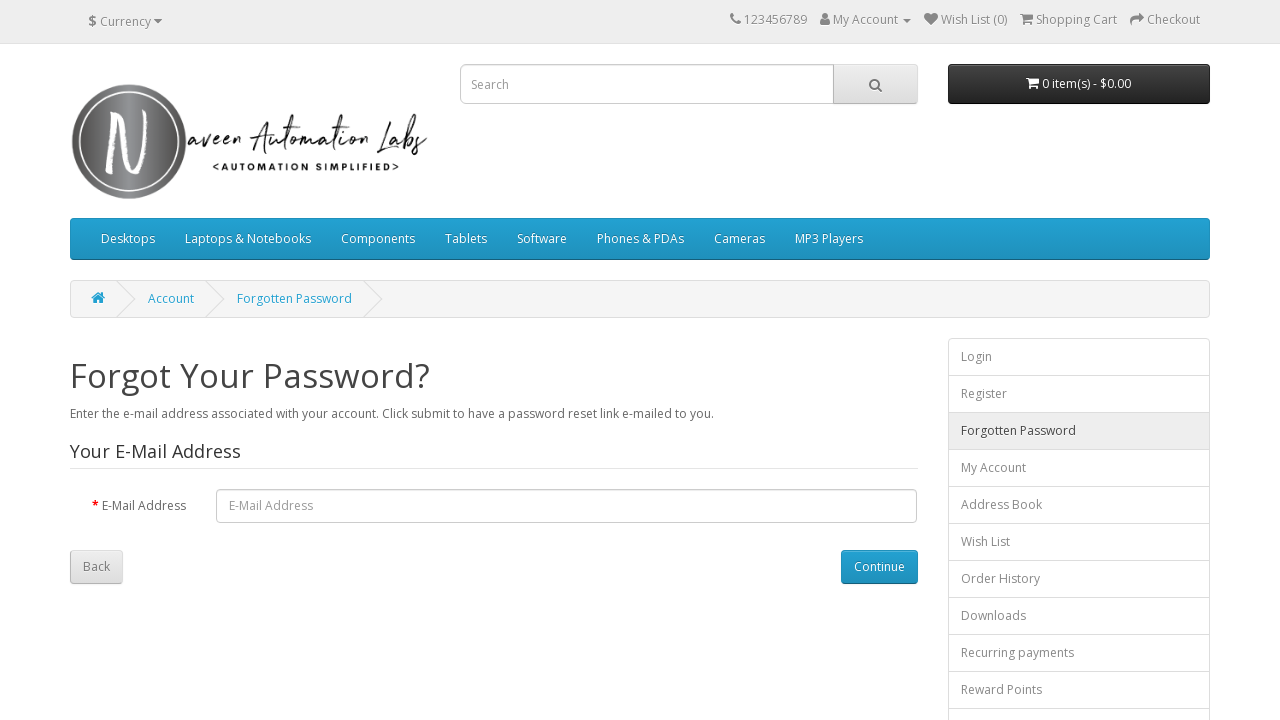

Waited for page navigation to complete (networkidle)
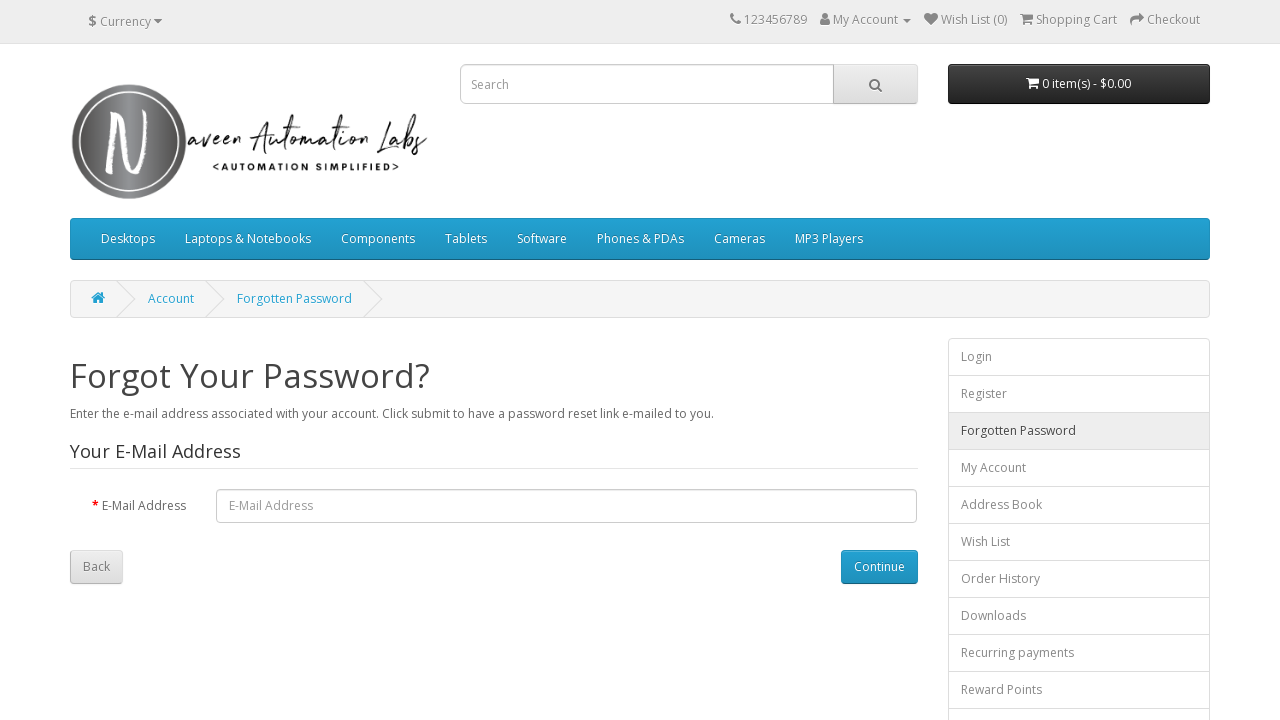

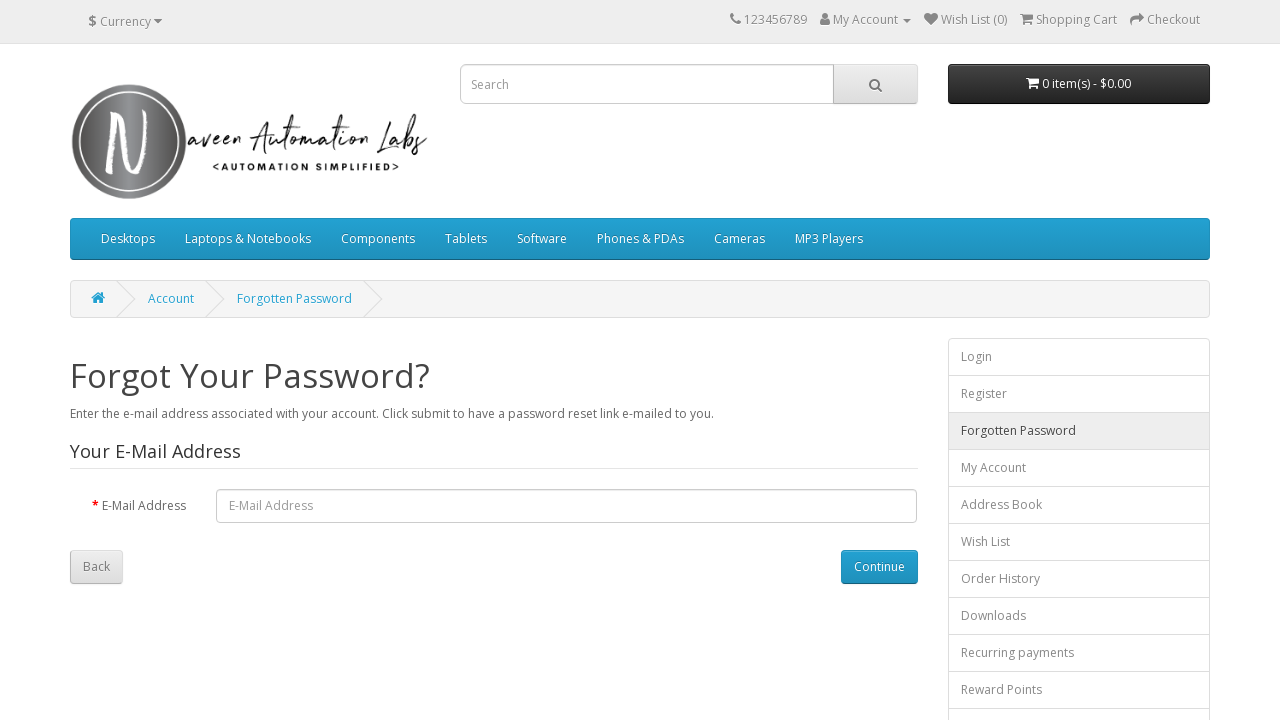